Tests the search functionality by searching for a valid book title and verifying the result is displayed

Starting URL: https://practice.expandtesting.com/bookstore

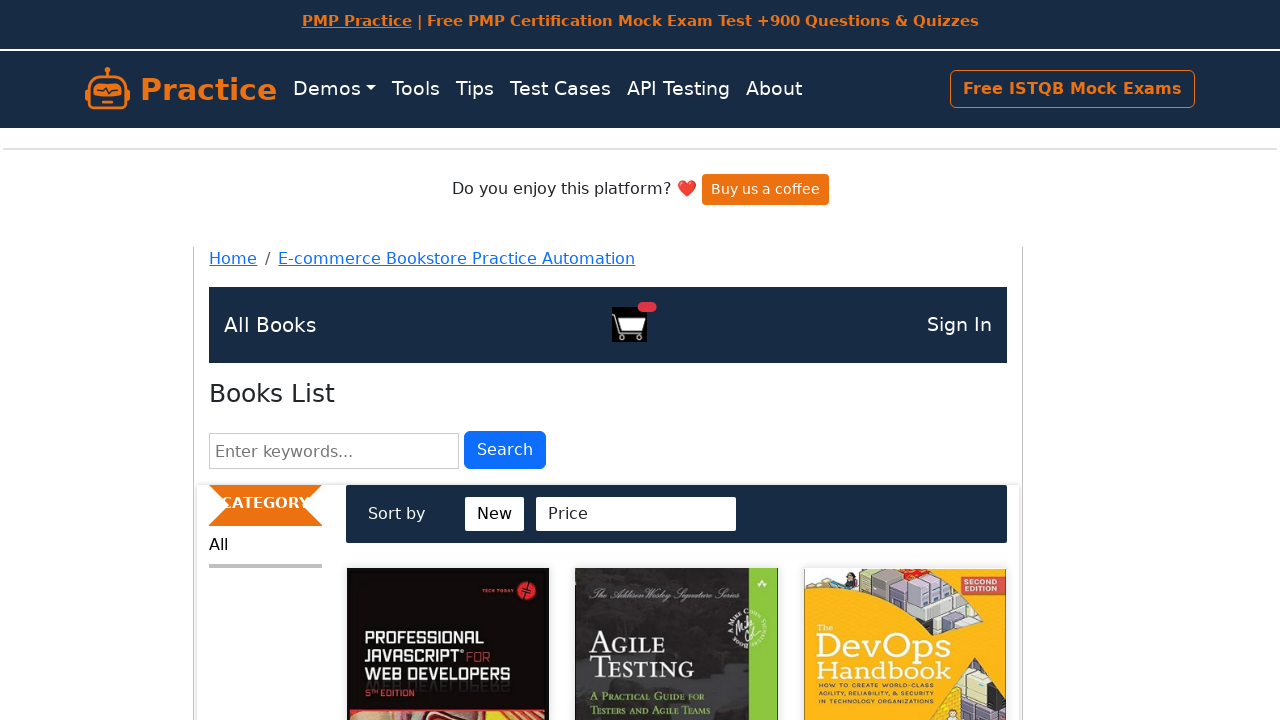

Clicked on search input field at (334, 451) on #search-input
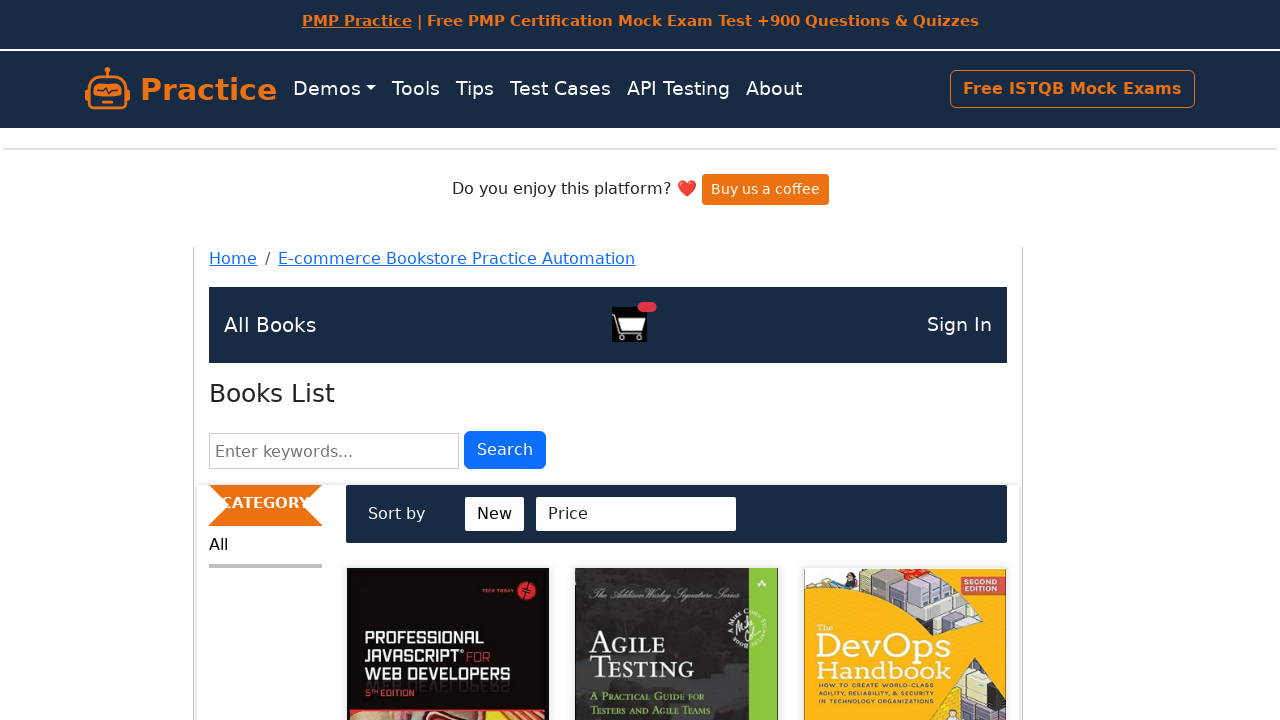

Filled search input with 'JavaScript for Web Developers' on #search-input
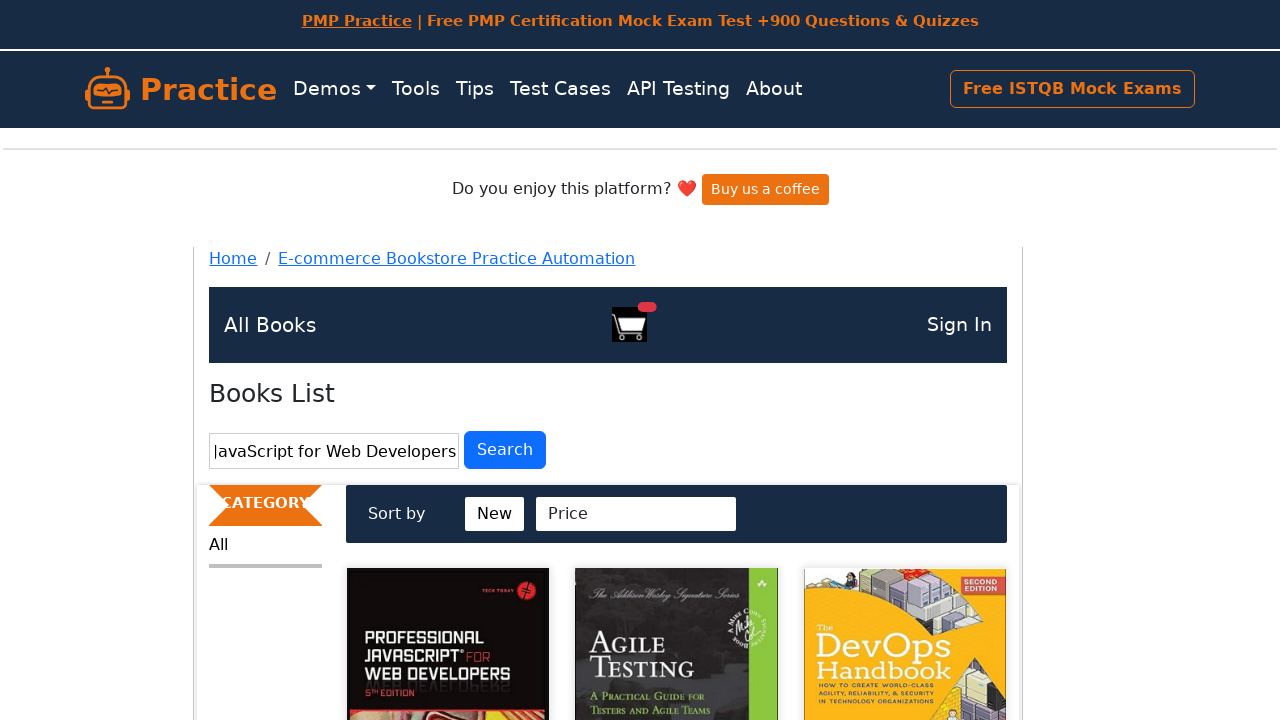

Clicked search button to execute search at (505, 450) on internal:role=button[name="Search"i]
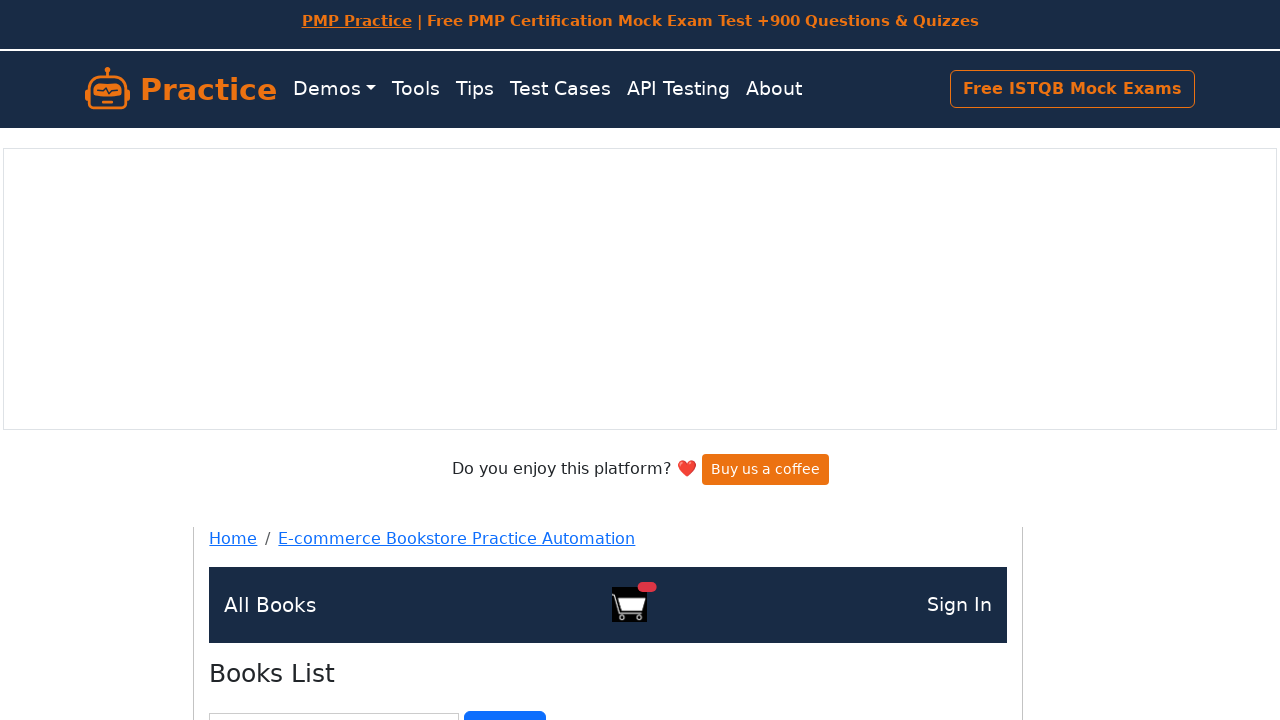

Verified that 'JavaScript for Web Developers' search result is visible
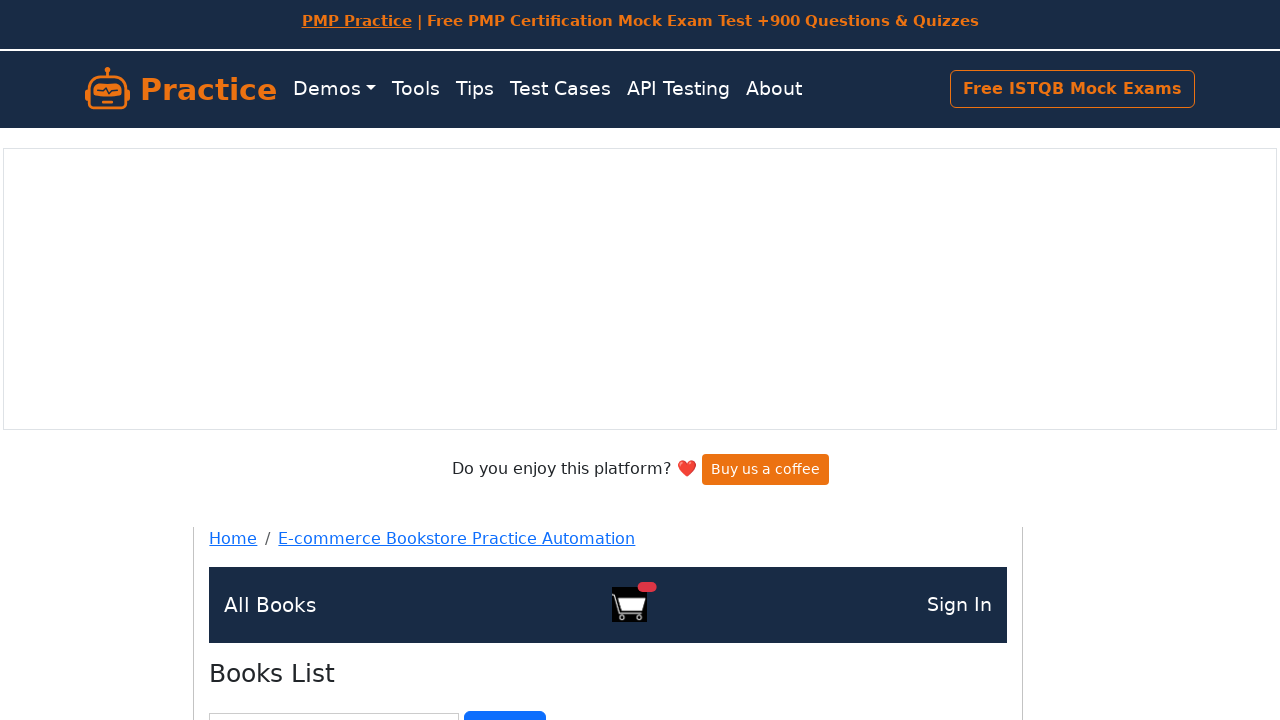

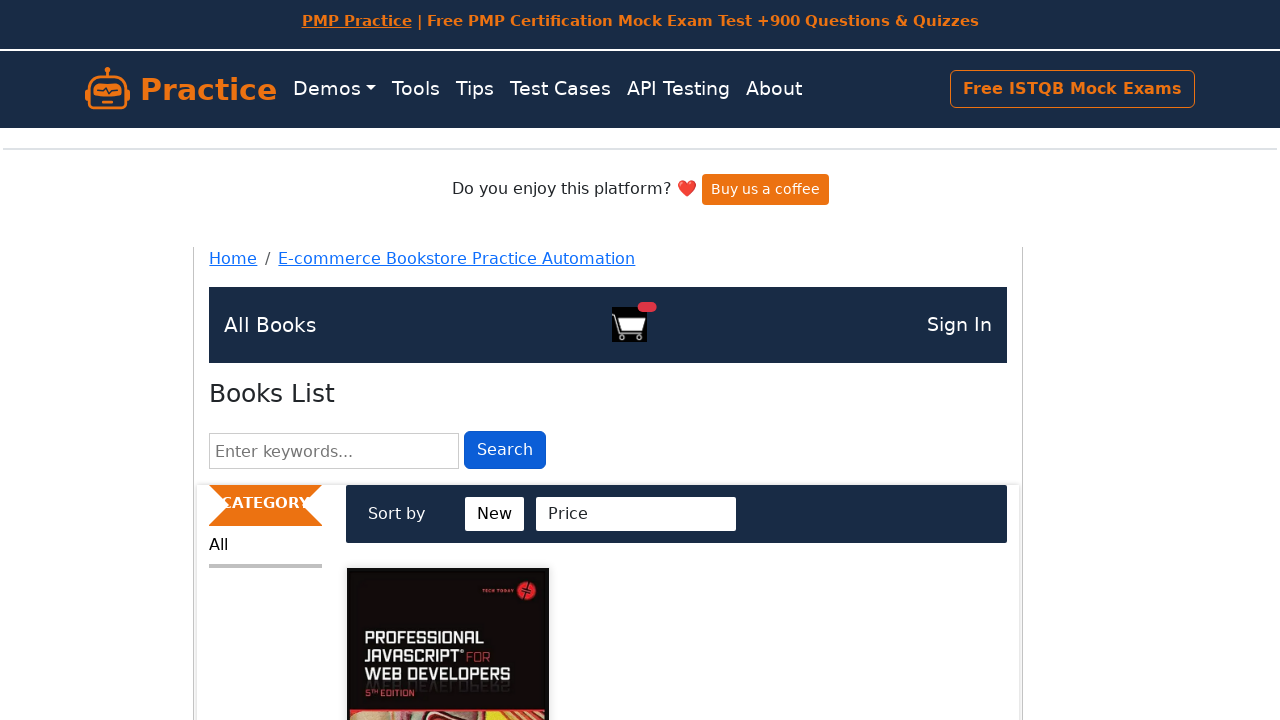